Tests a drawing application by selecting the brush tool and drawing initials (H and F) on the canvas using mouse movements

Starting URL: https://www.youidraw.com/apps/painter/

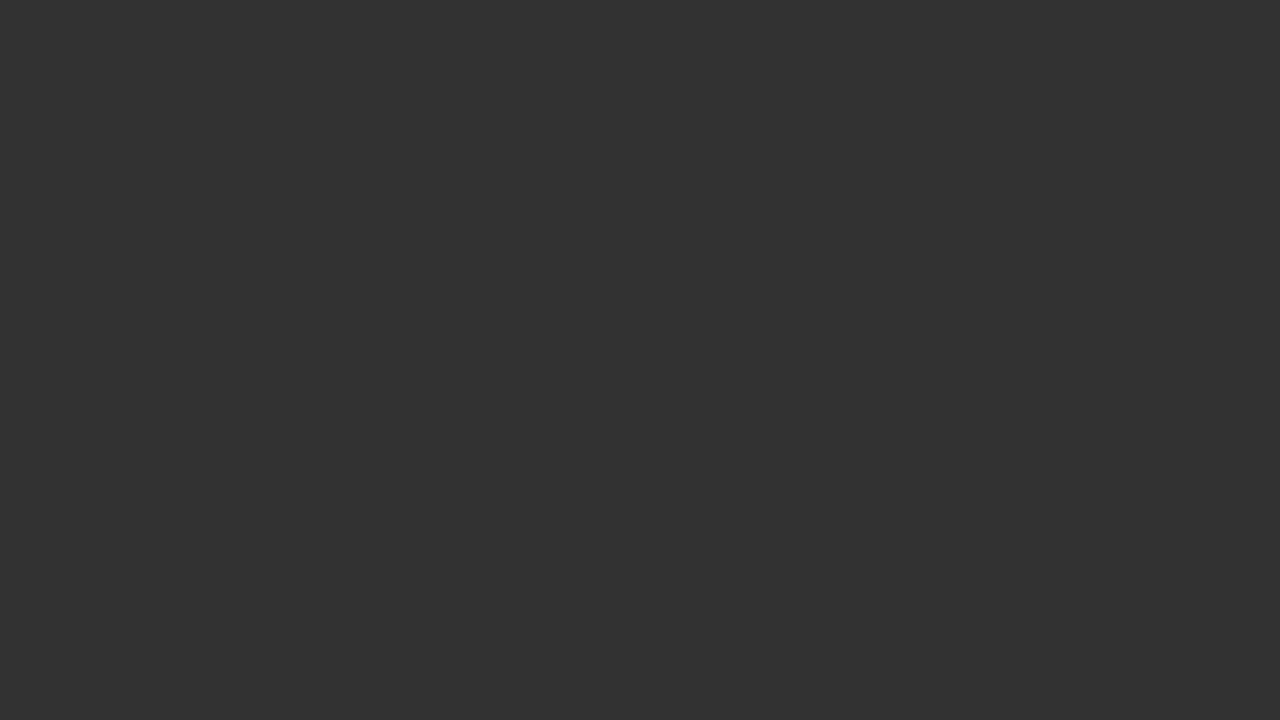

Clicked on the brush tool at (20, 360) on #brush
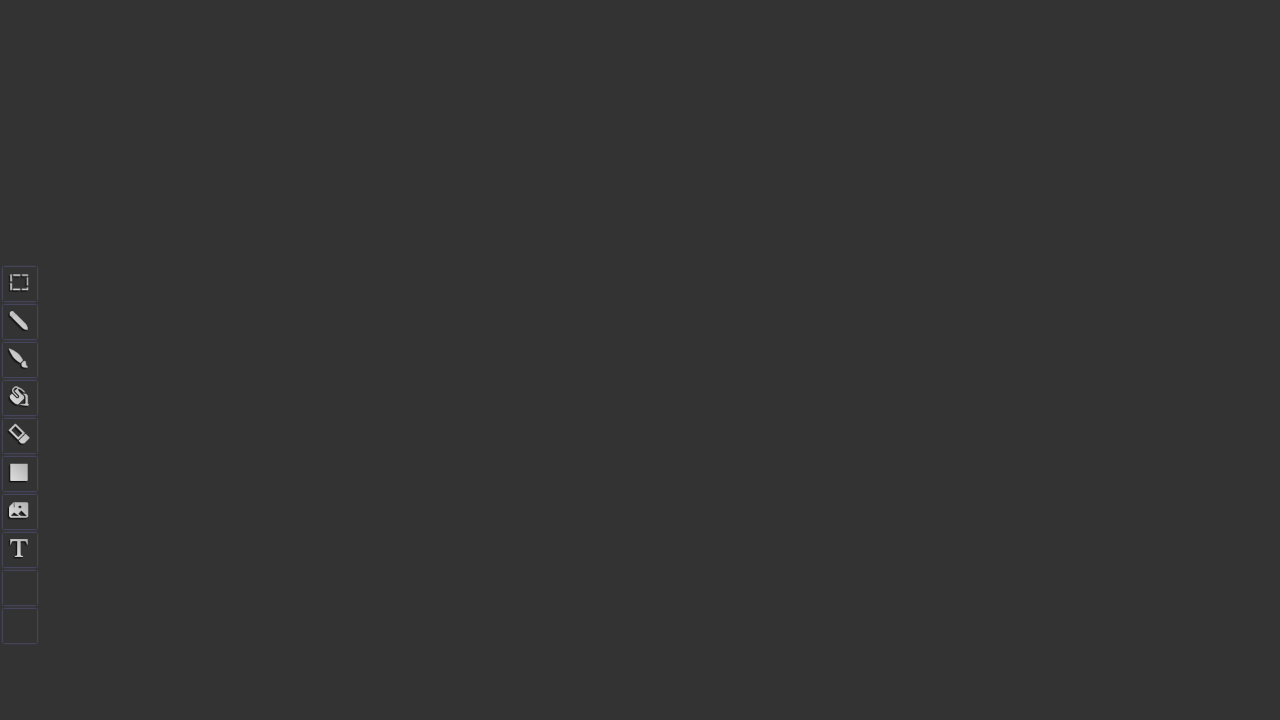

Clicked on the canvas to activate it at (150, 360) on #catch
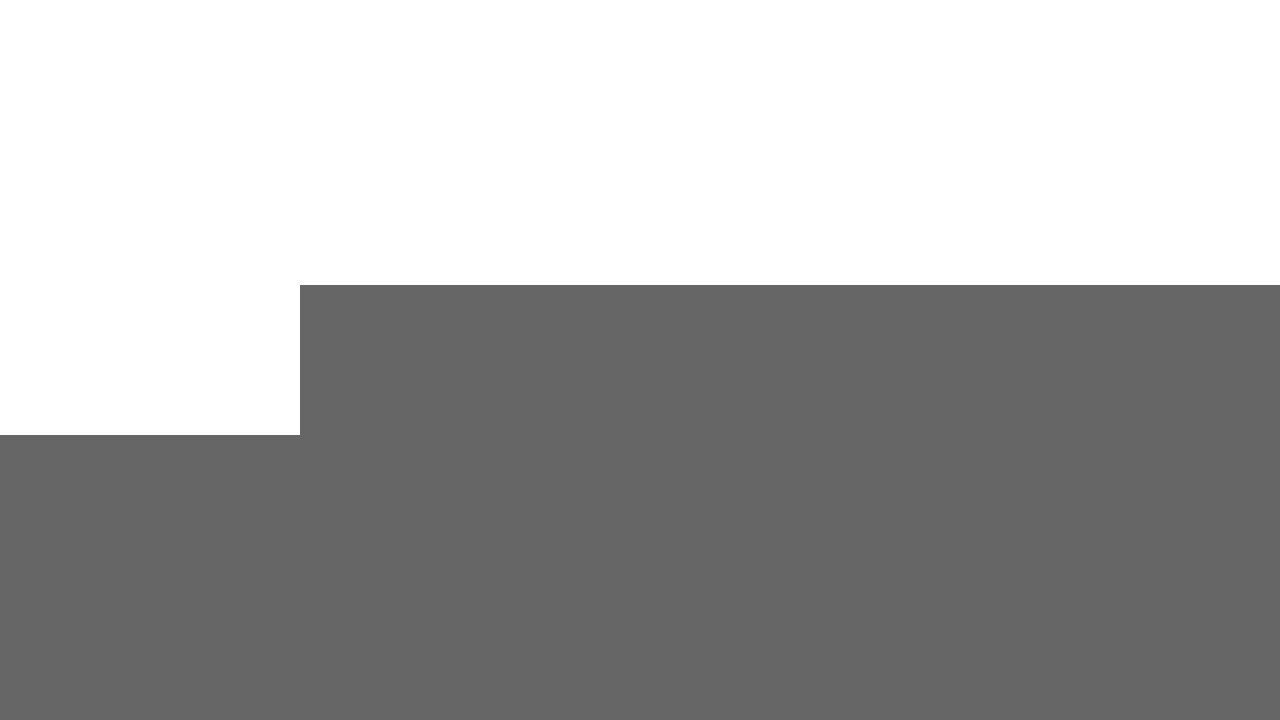

Located canvas element
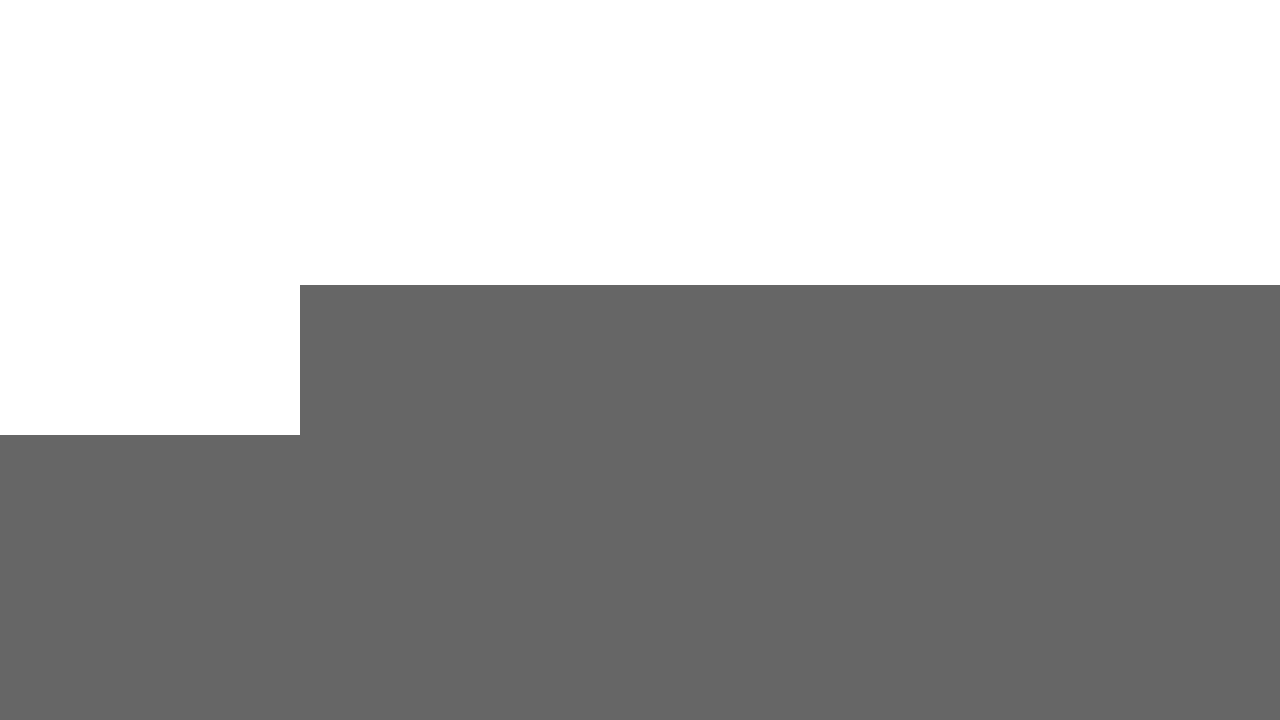

Moved mouse to starting position for left vertical line of H at (0, 285)
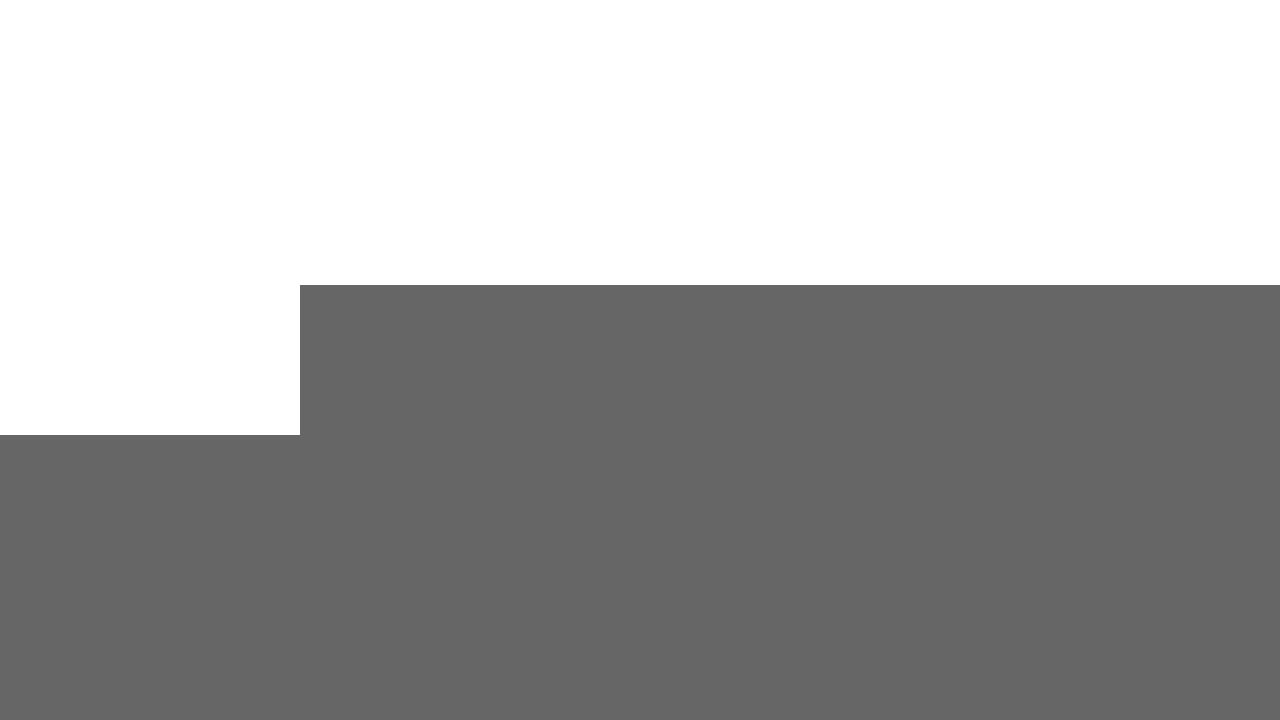

Pressed mouse button down to start drawing at (0, 285)
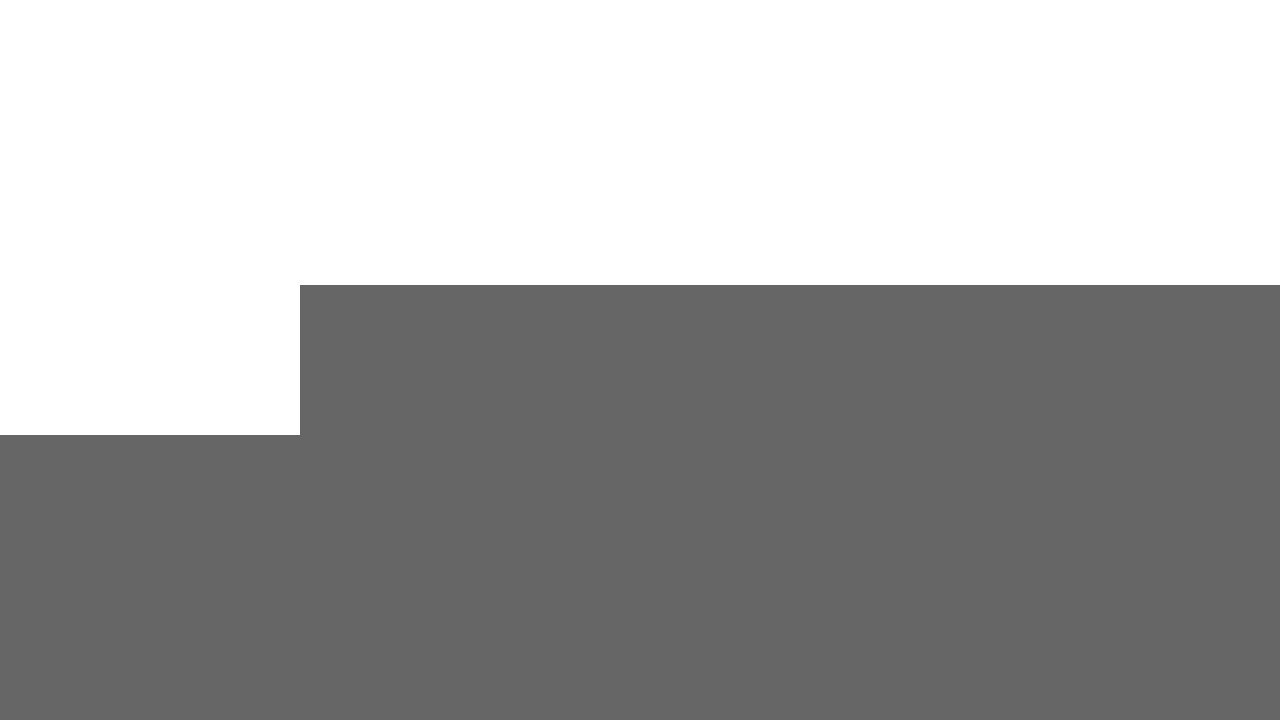

Drew left vertical line of H upward at (0, 85)
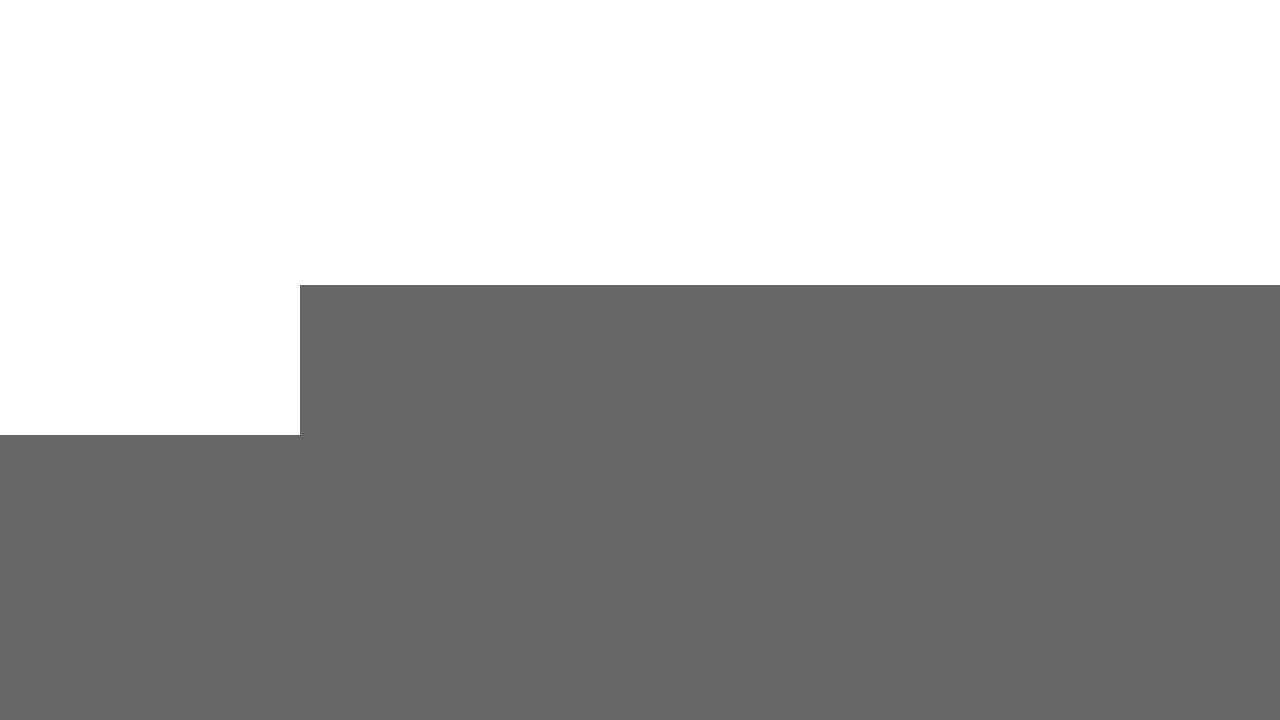

Released mouse button after drawing left vertical line at (0, 85)
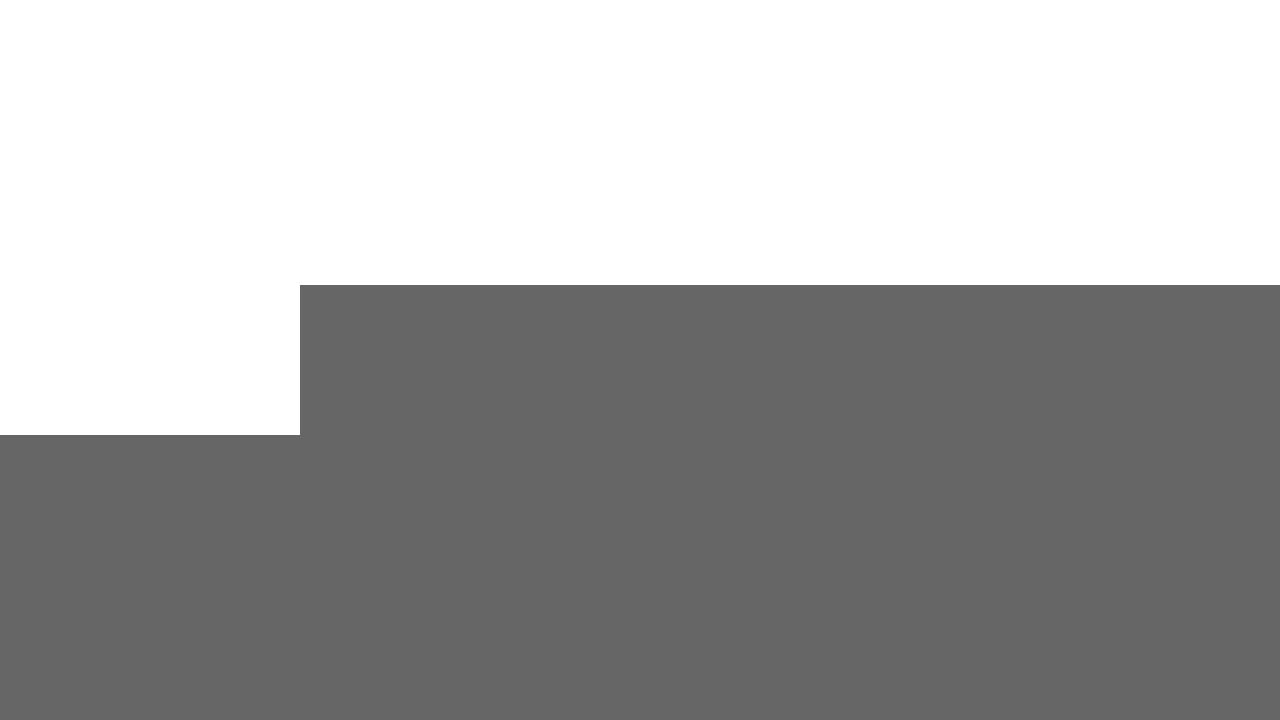

Moved mouse to starting position for horizontal connecting line of H at (0, 185)
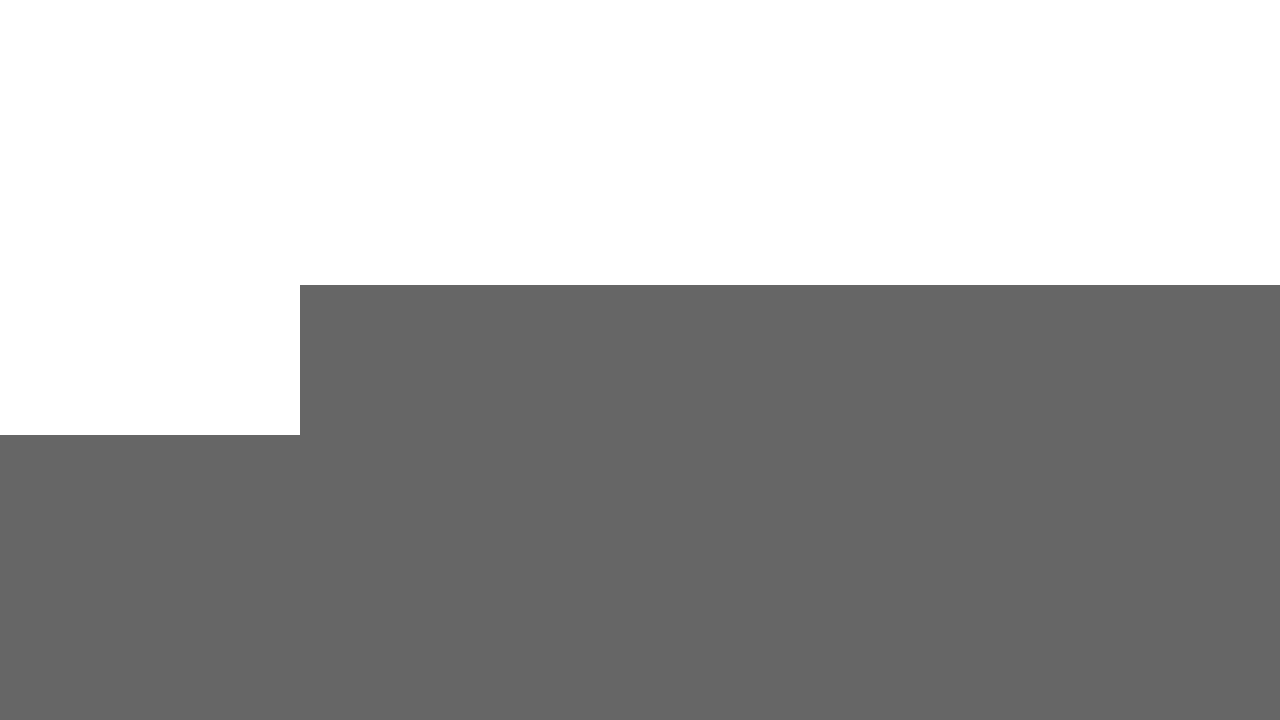

Pressed mouse button down to start drawing horizontal line at (0, 185)
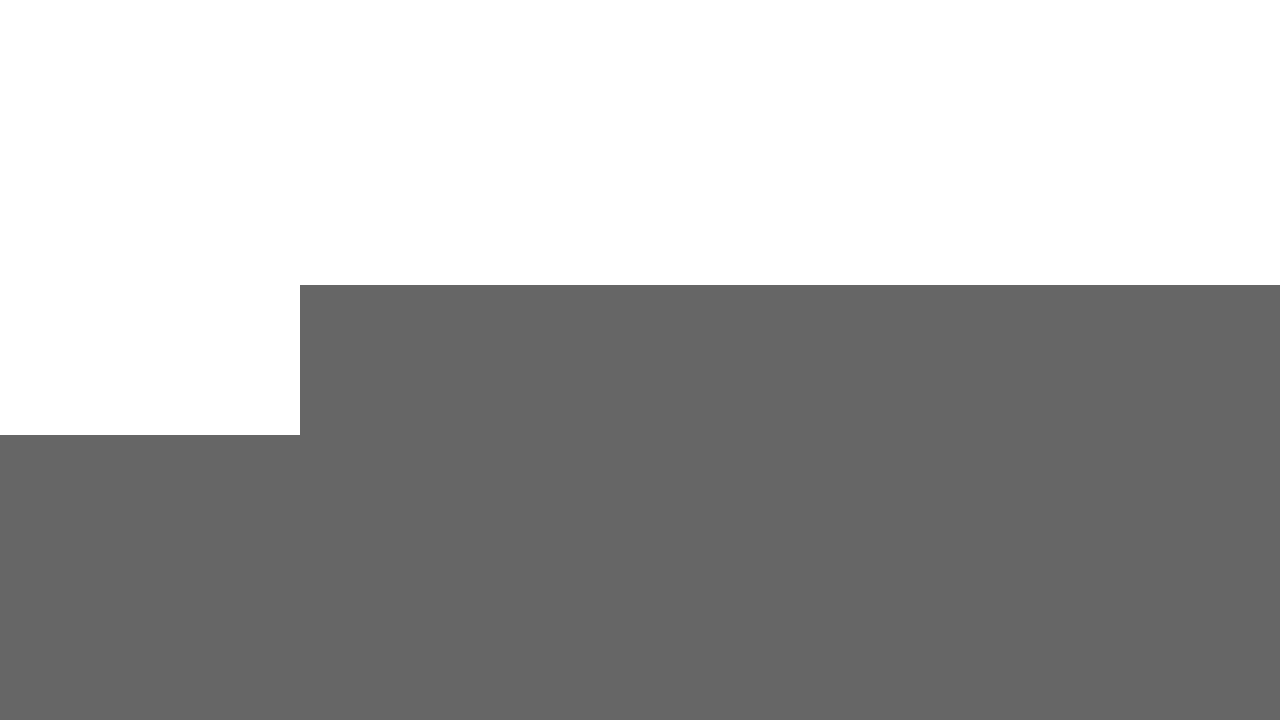

Drew horizontal connecting line of H to the right at (100, 185)
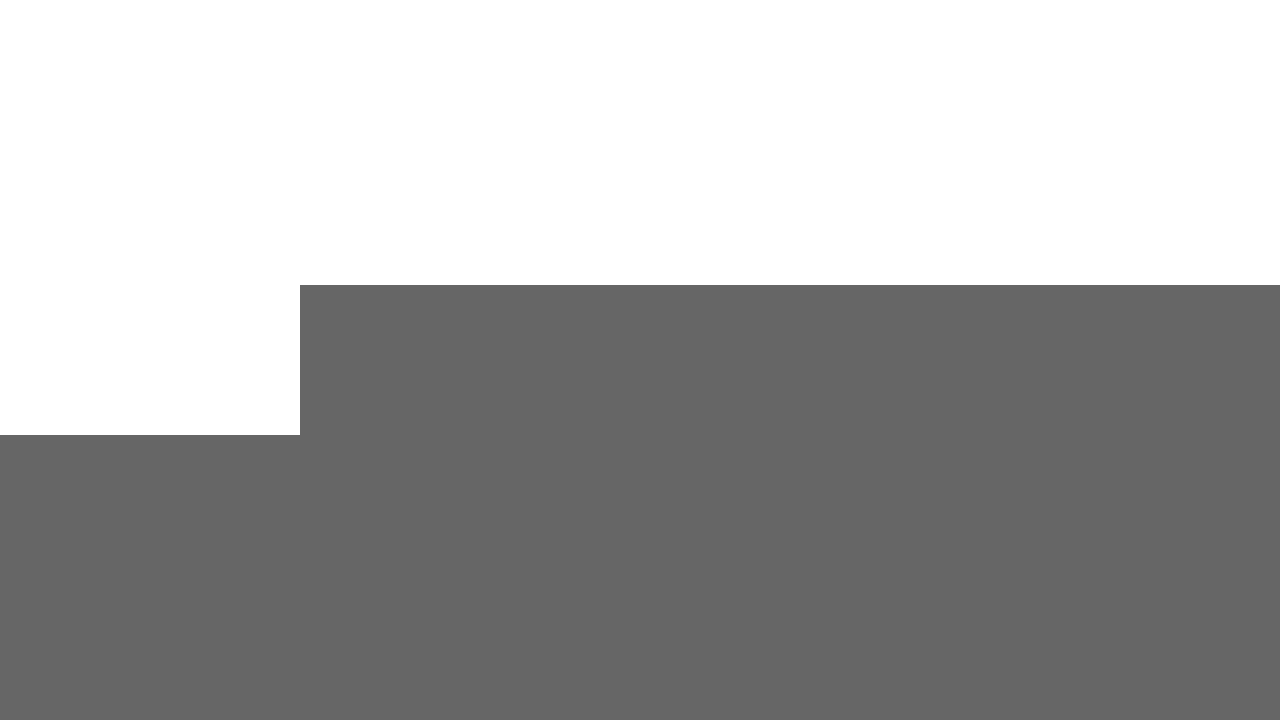

Released mouse button after drawing horizontal line at (100, 185)
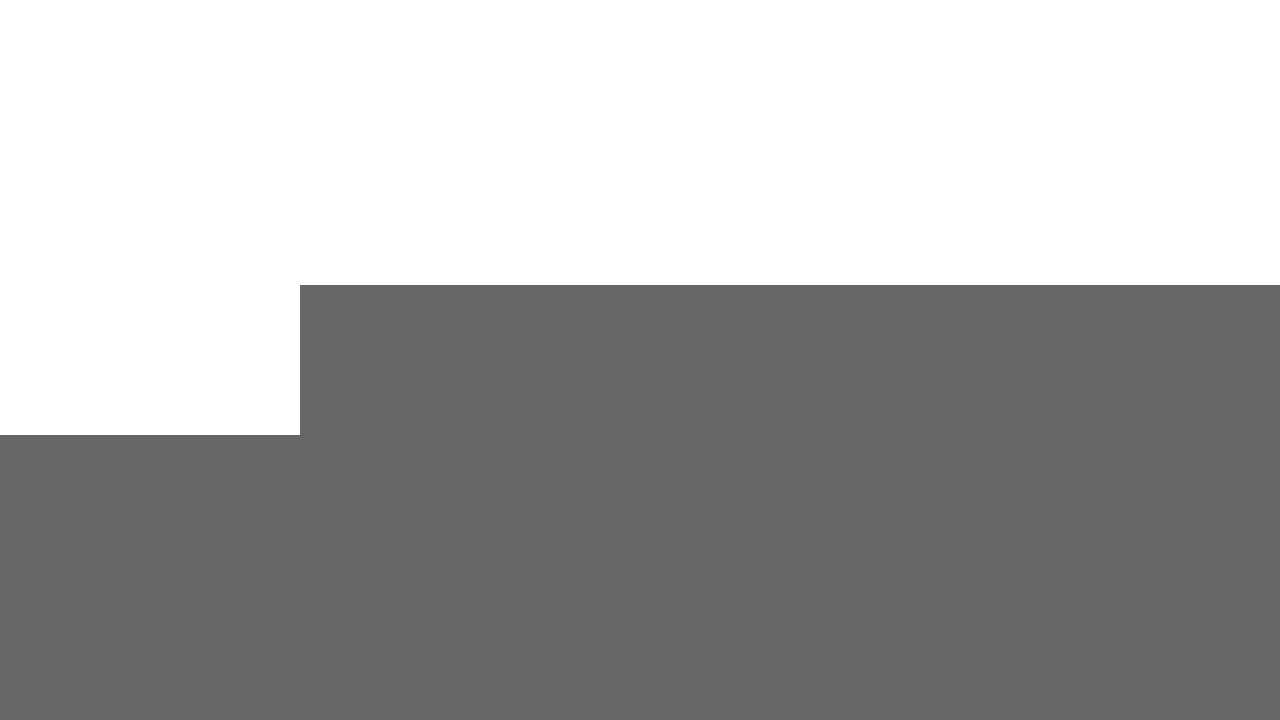

Moved mouse to starting position for right vertical line of H at (100, 285)
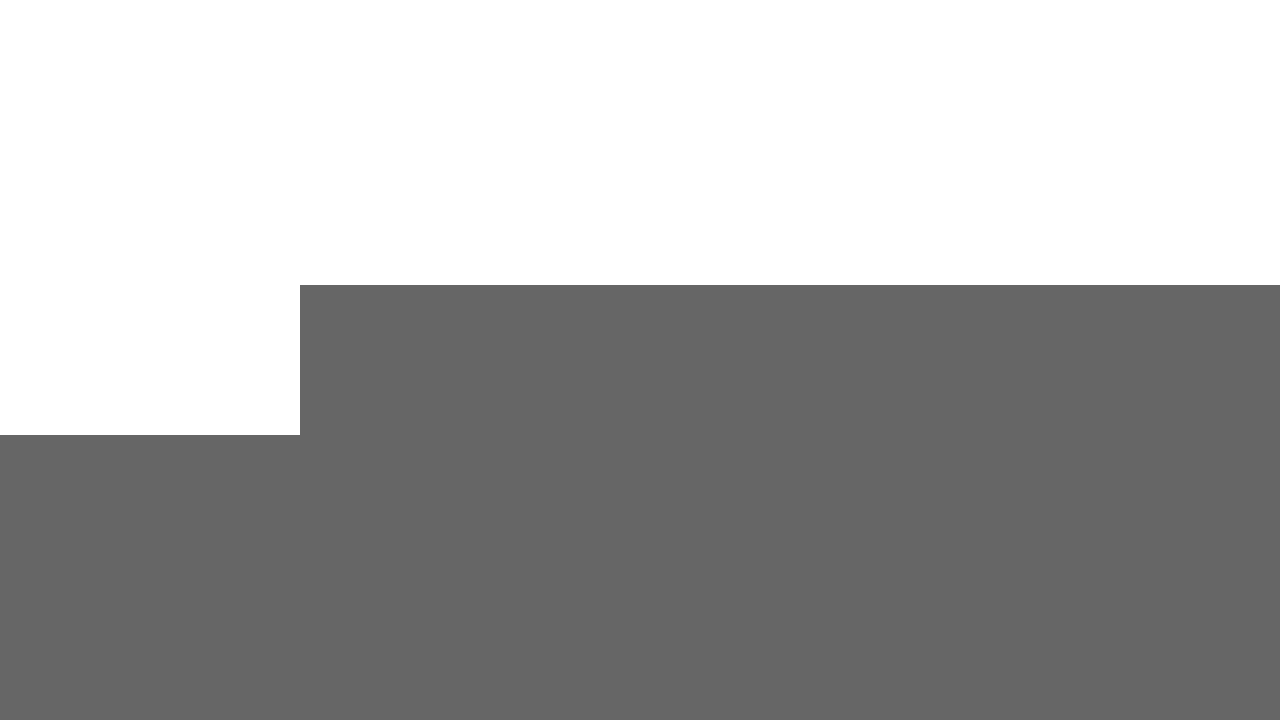

Pressed mouse button down to start drawing right vertical line at (100, 285)
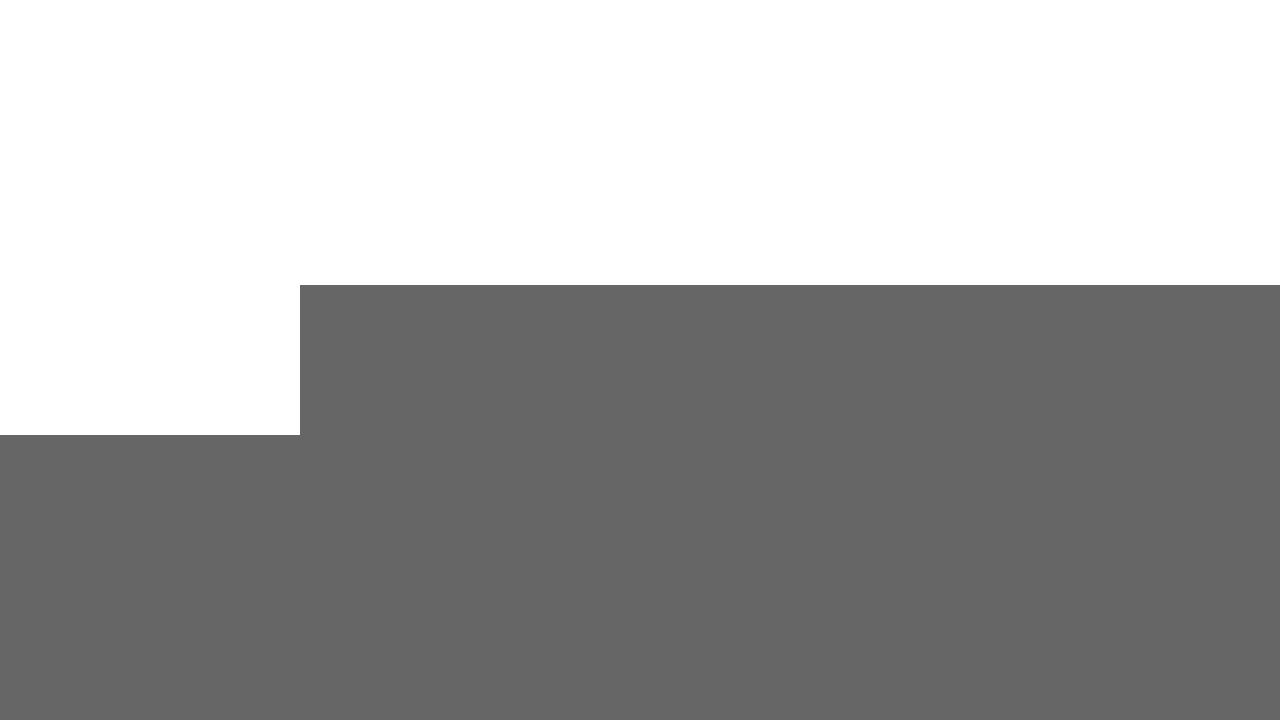

Drew right vertical line of H upward at (100, 85)
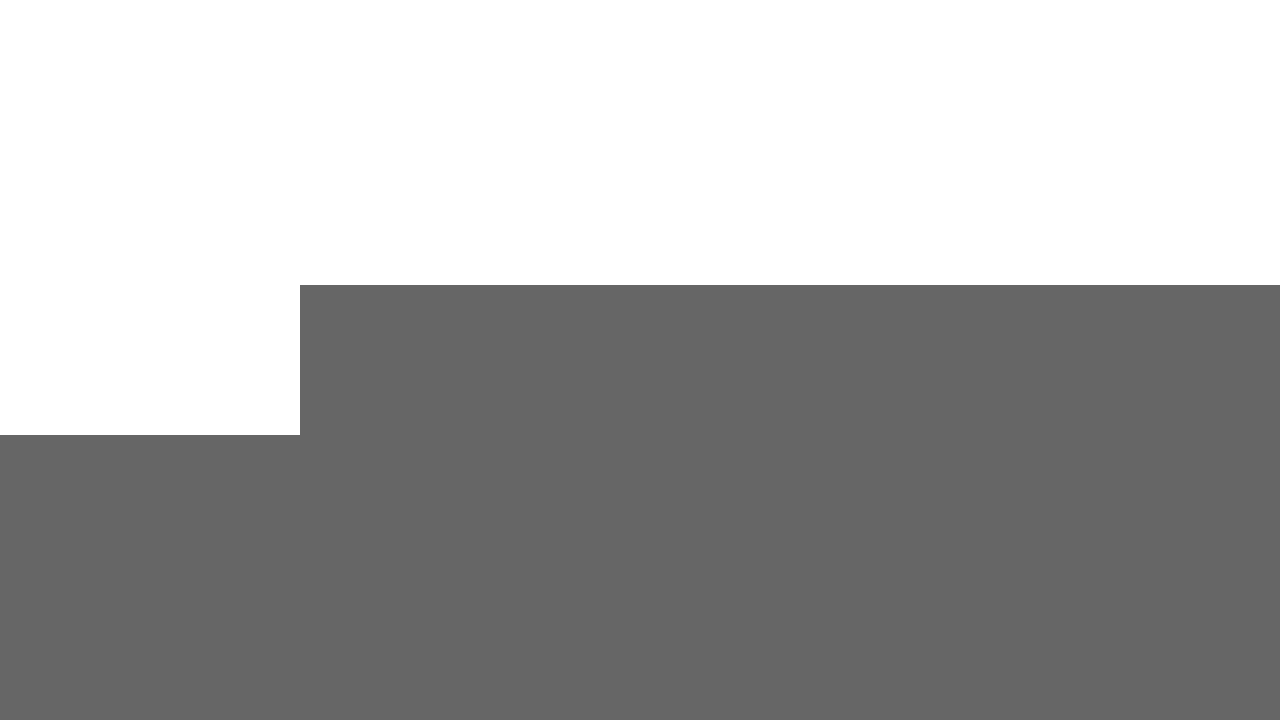

Released mouse button after drawing right vertical line of H at (100, 85)
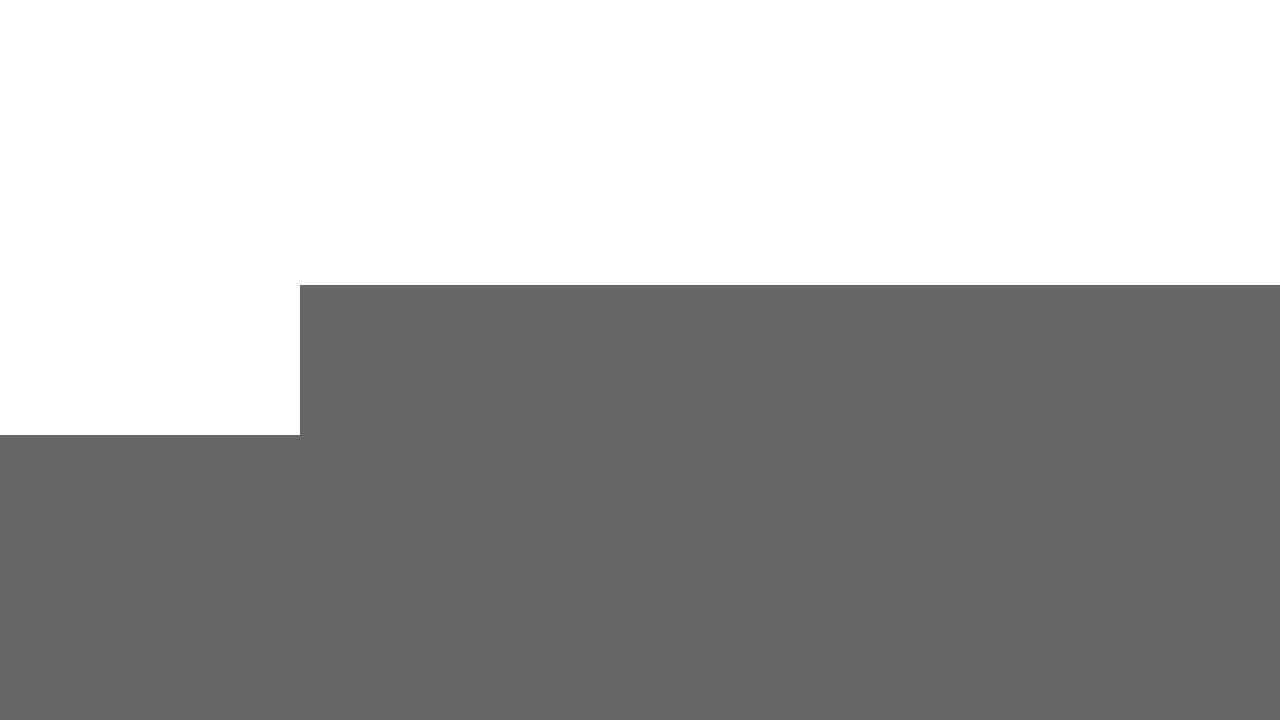

Moved mouse to starting position for vertical line of F at (150, 285)
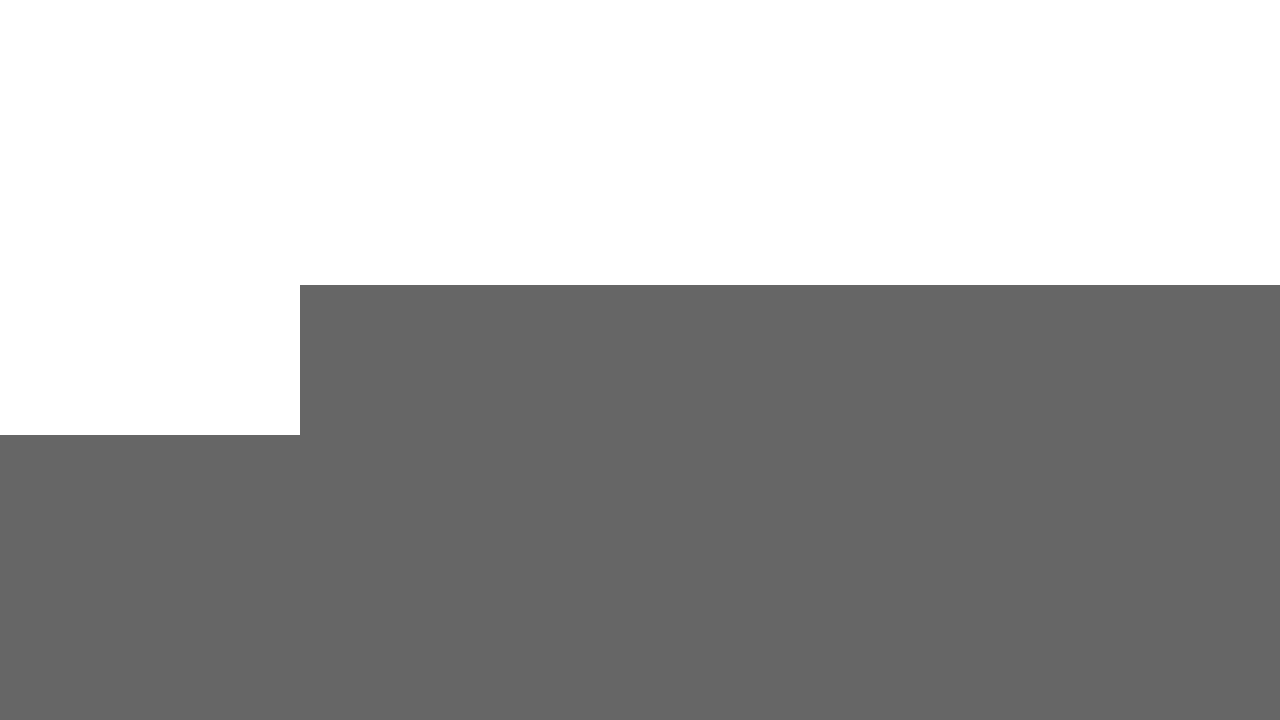

Pressed mouse button down to start drawing F at (150, 285)
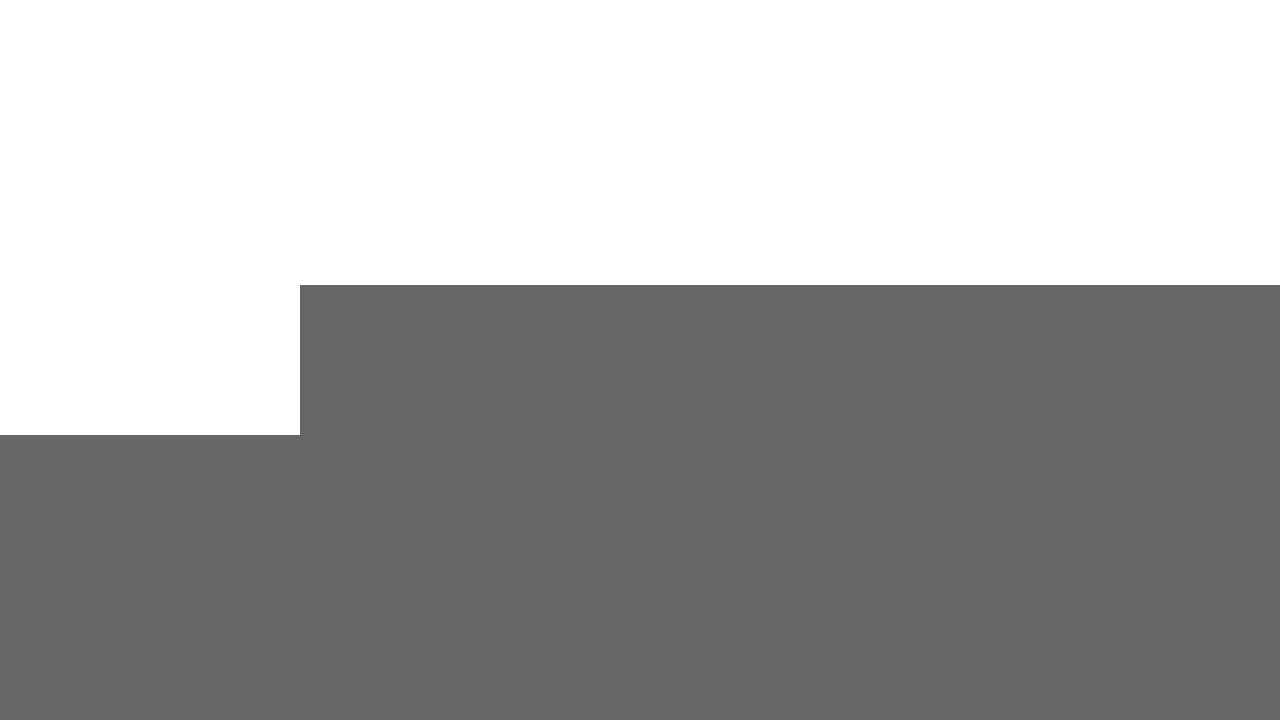

Drew vertical line of F upward at (150, 85)
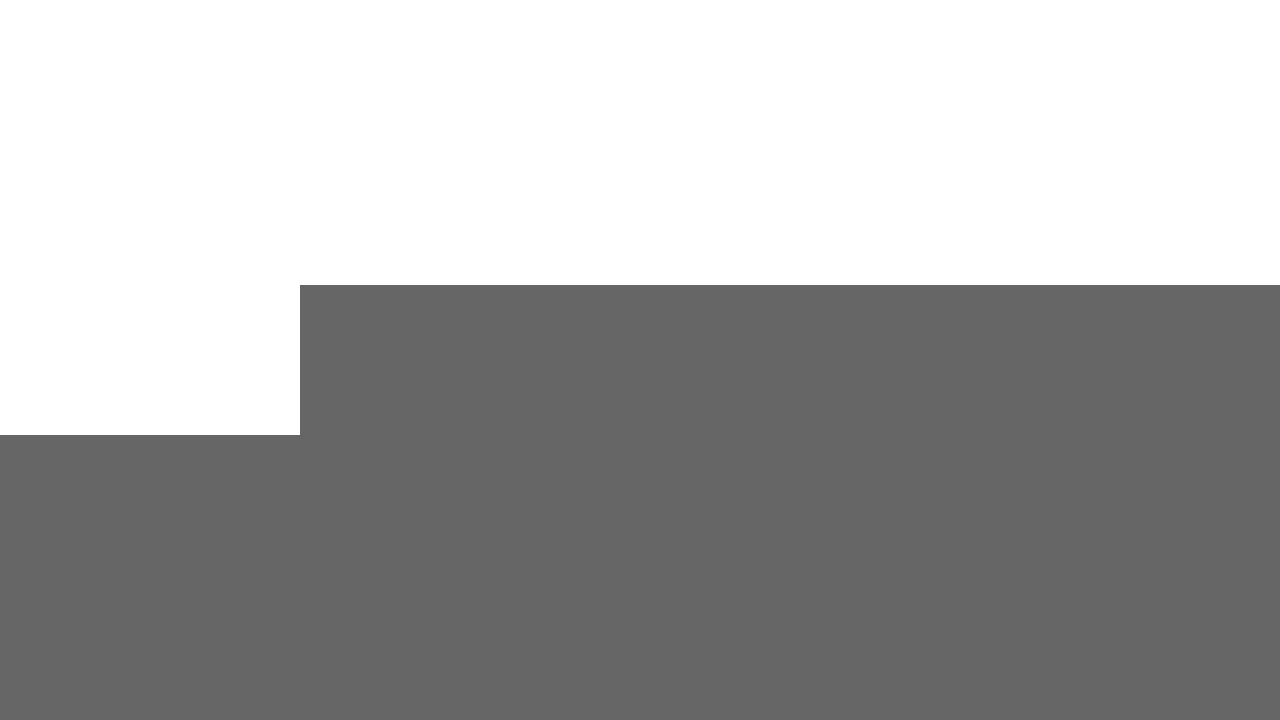

Drew top horizontal line of F to the right at (250, 85)
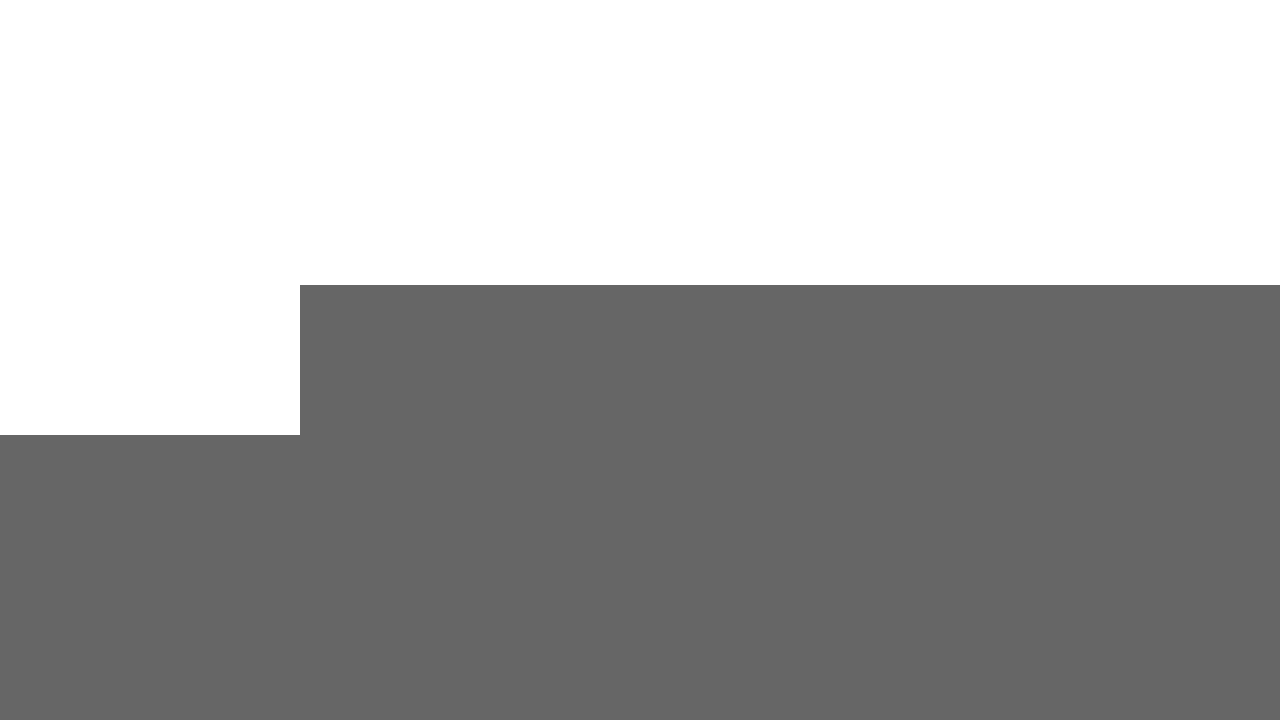

Released mouse button after drawing top line of F at (250, 85)
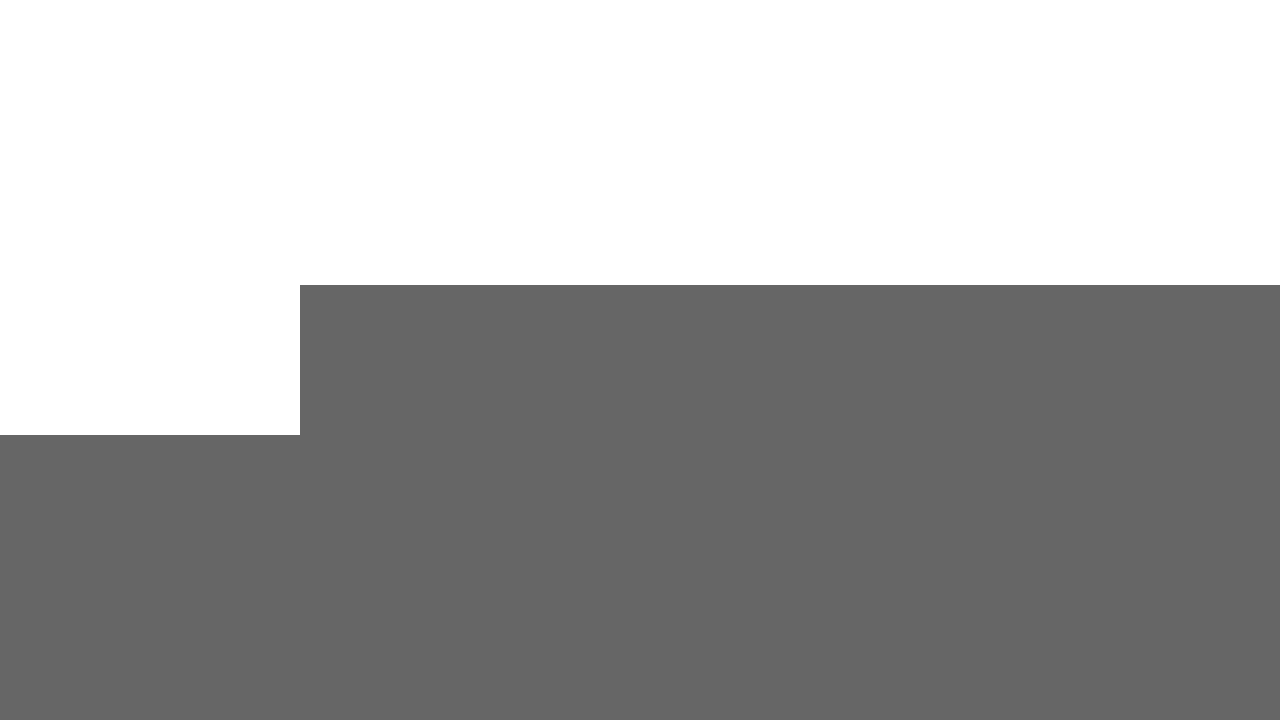

Moved mouse to starting position for middle horizontal line of F at (150, 185)
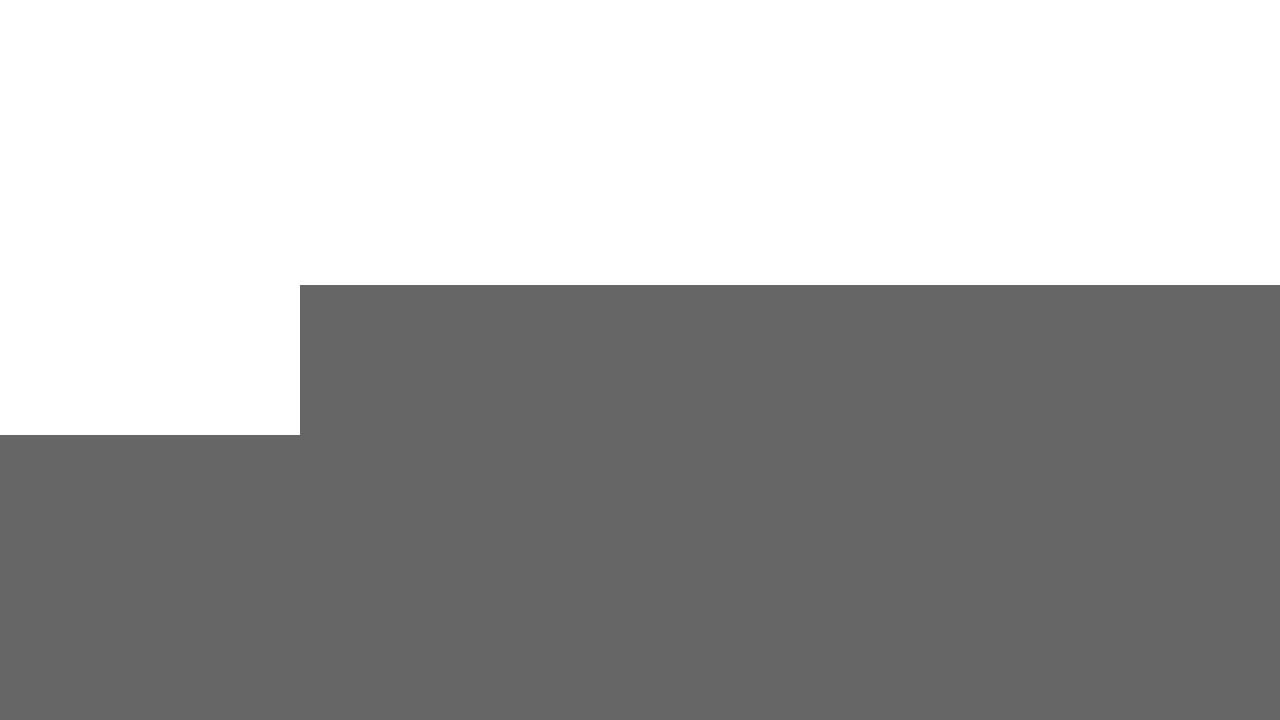

Pressed mouse button down to start drawing middle line at (150, 185)
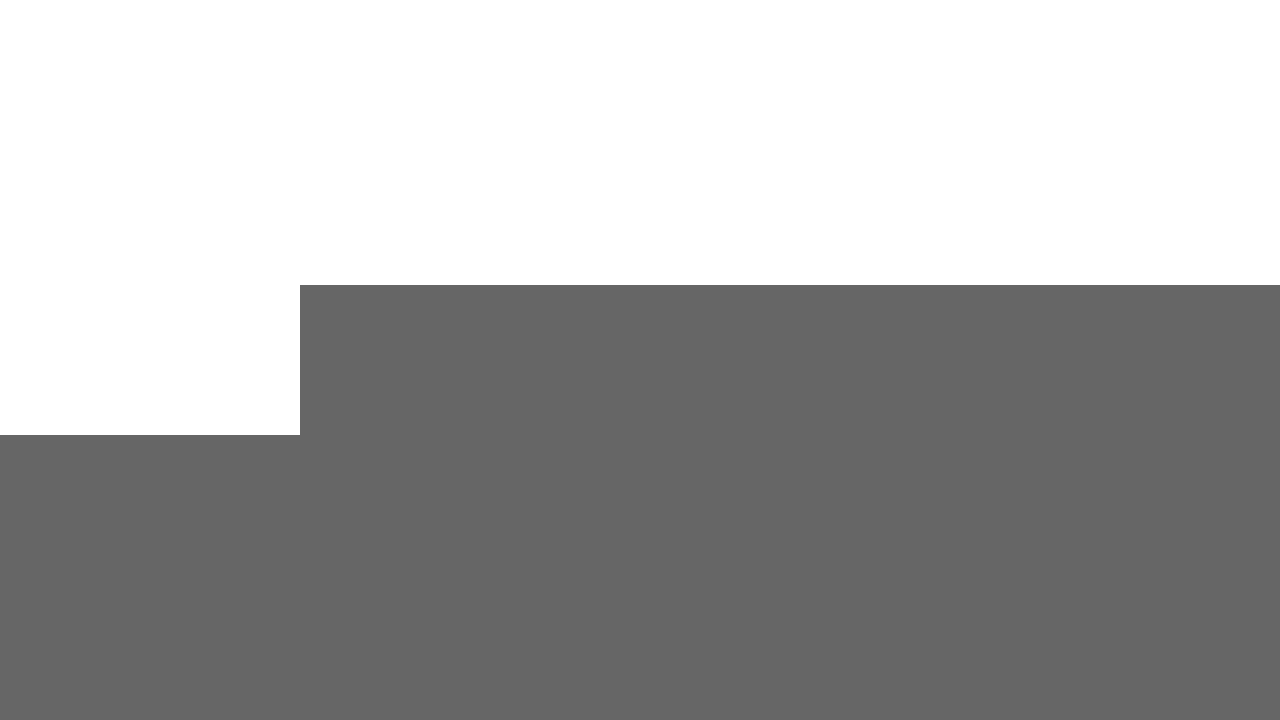

Drew middle horizontal line of F to the right at (250, 185)
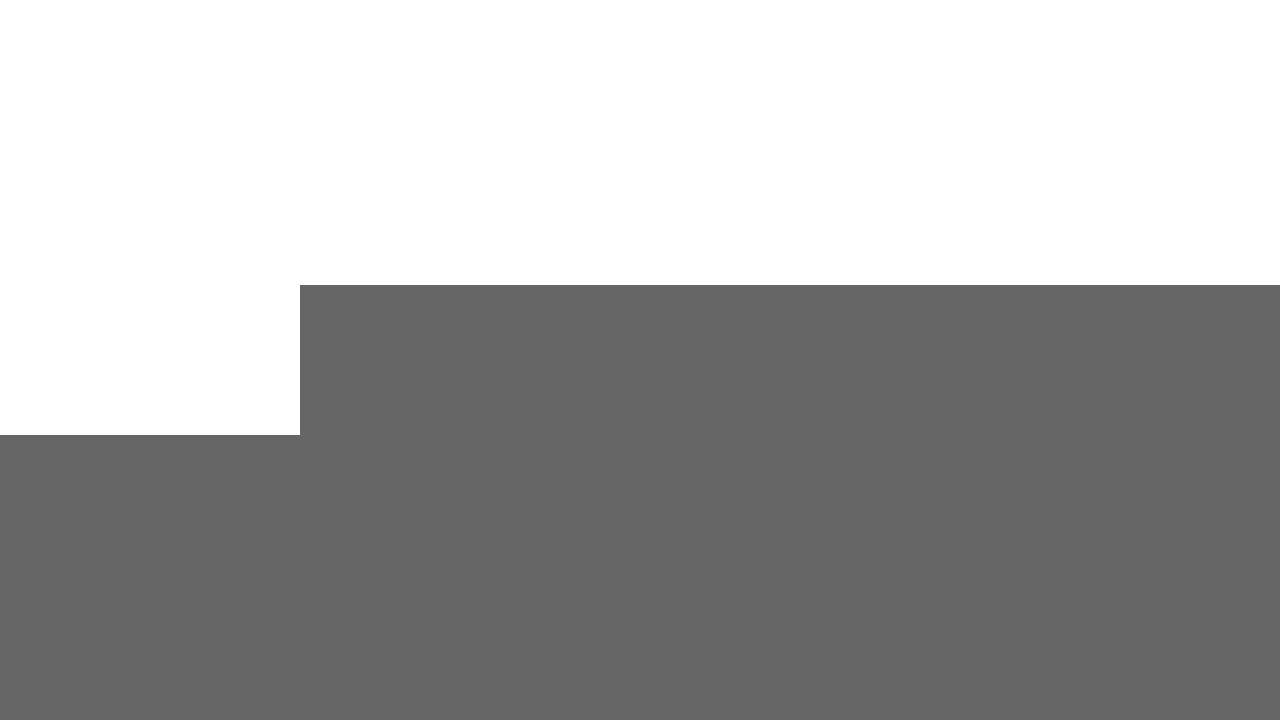

Released mouse button after drawing middle horizontal line of F at (250, 185)
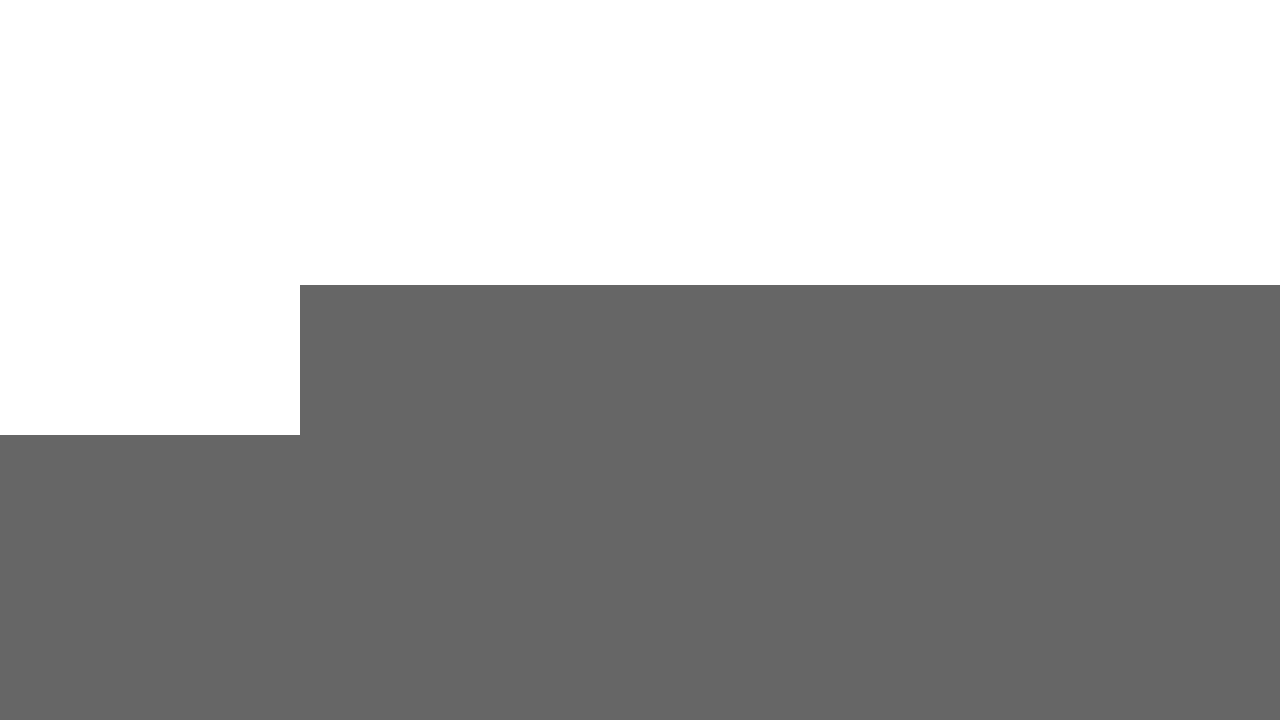

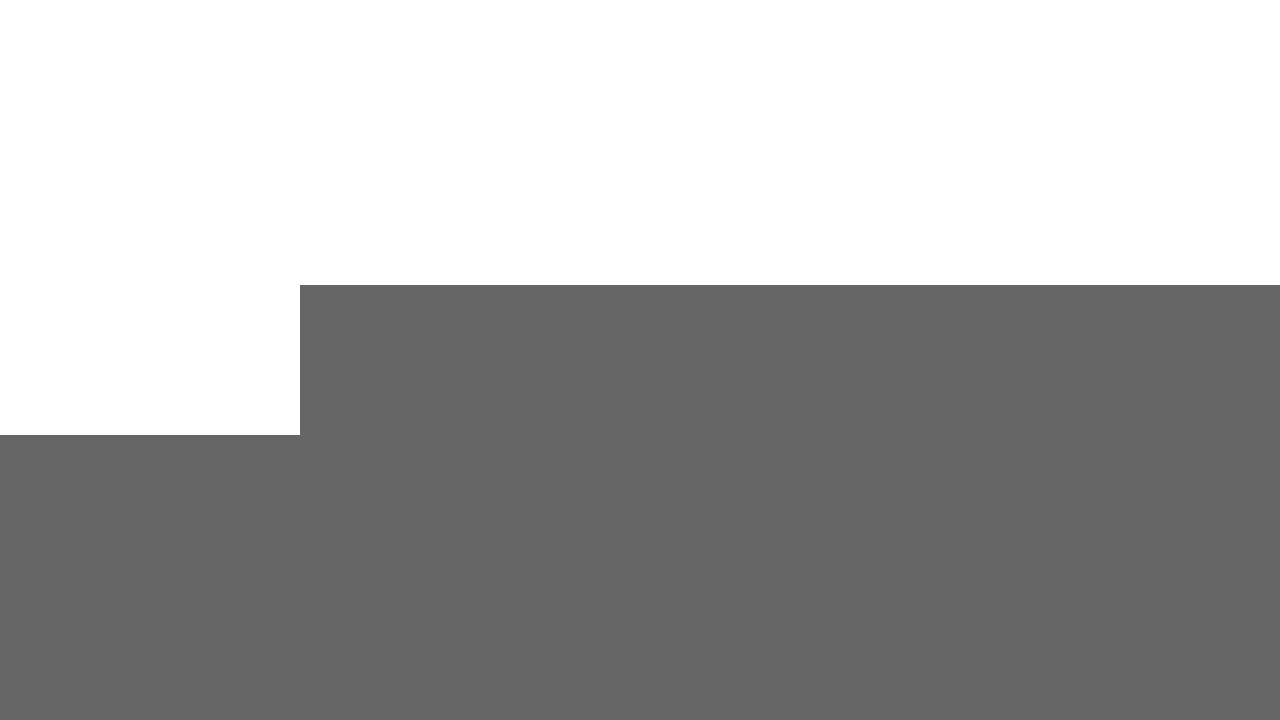